Tests various checkbox interactions including basic checkboxes, notification checkboxes, language selection, tri-state checkbox, toggle switch, and multi-select dropdown on a demo page

Starting URL: https://leafground.com/checkbox.xhtml

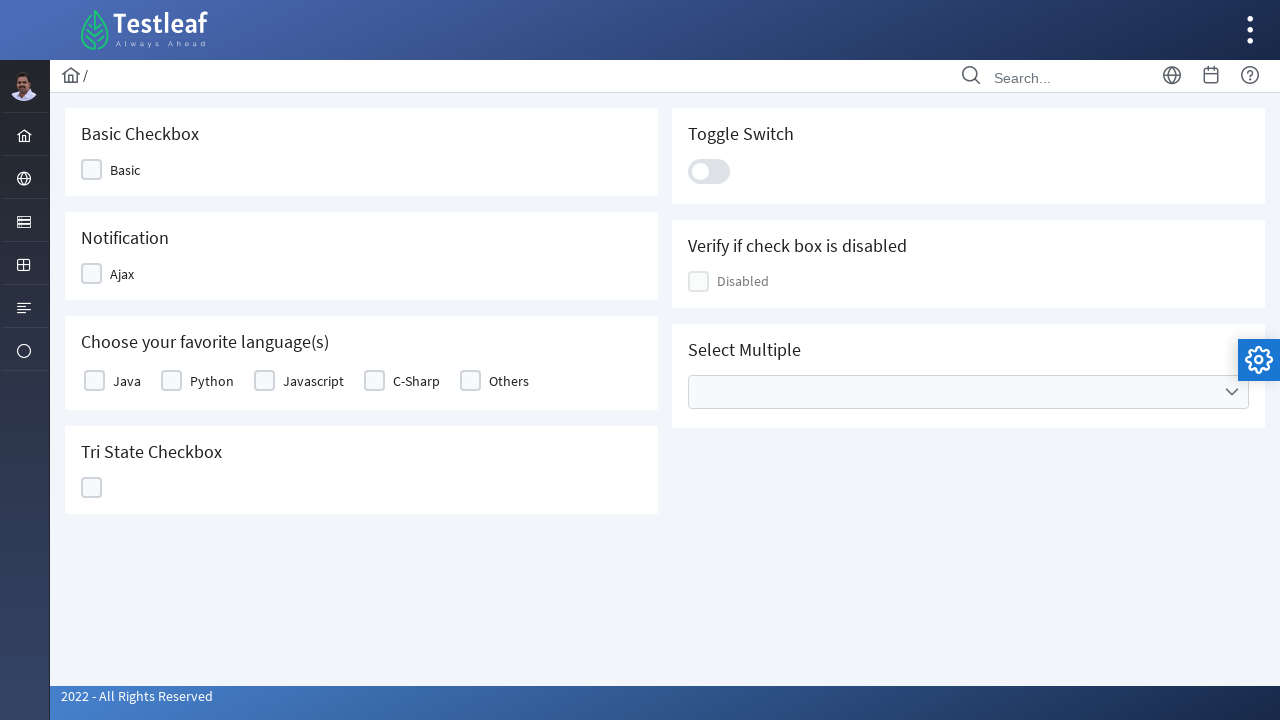

Clicked on Basic checkbox at (125, 170) on span:has-text('Basic')
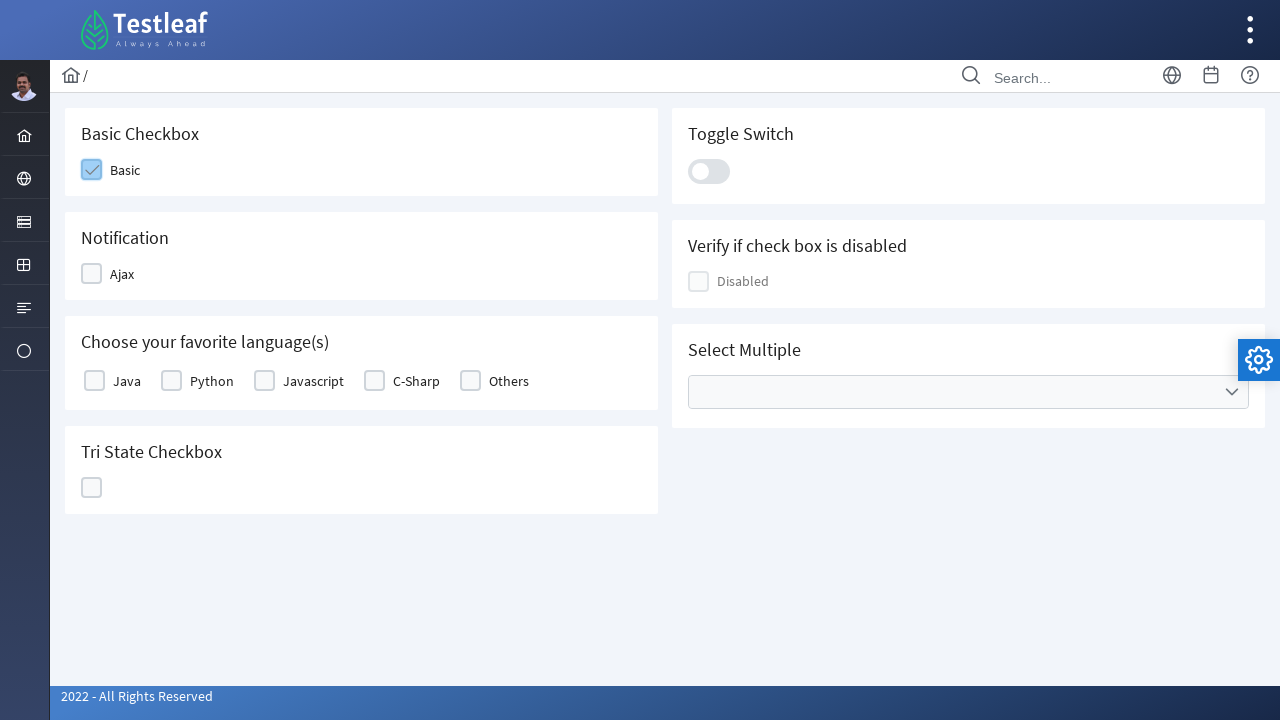

Clicked on Notification (Ajax) checkbox at (122, 274) on span:has-text('Ajax')
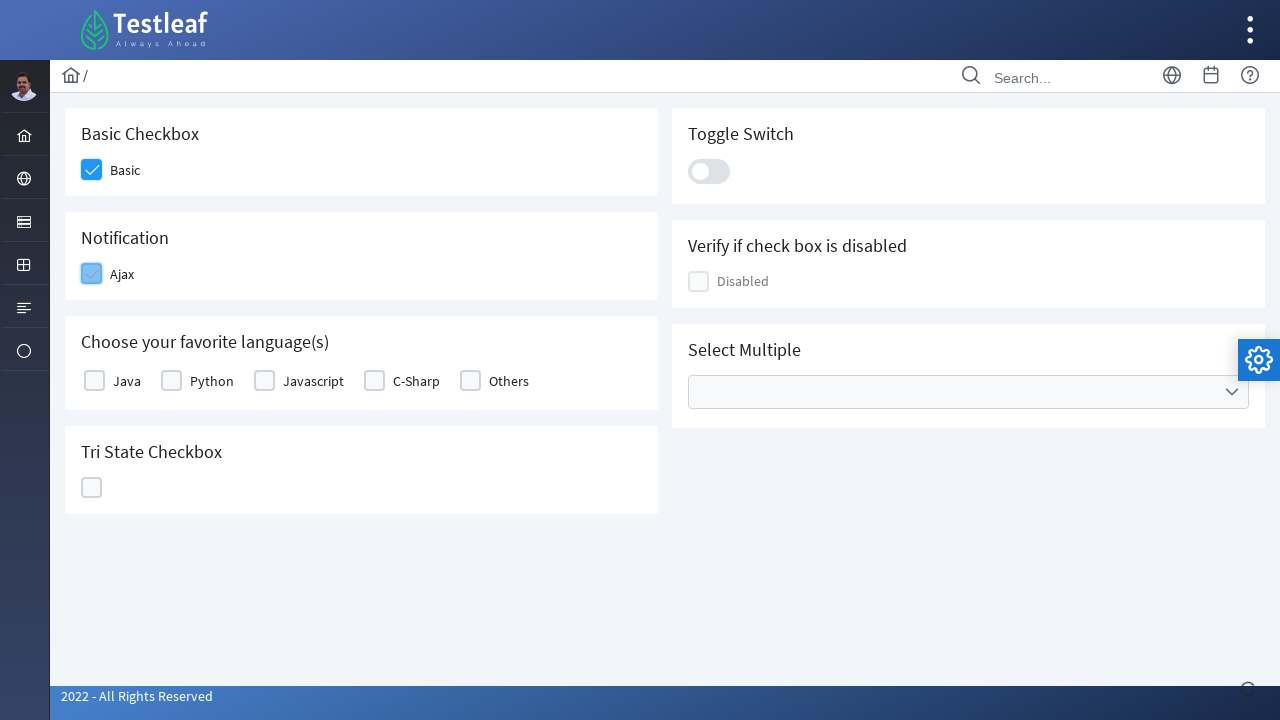

Selected Java as favorite language at (127, 381) on label:has-text('Java')
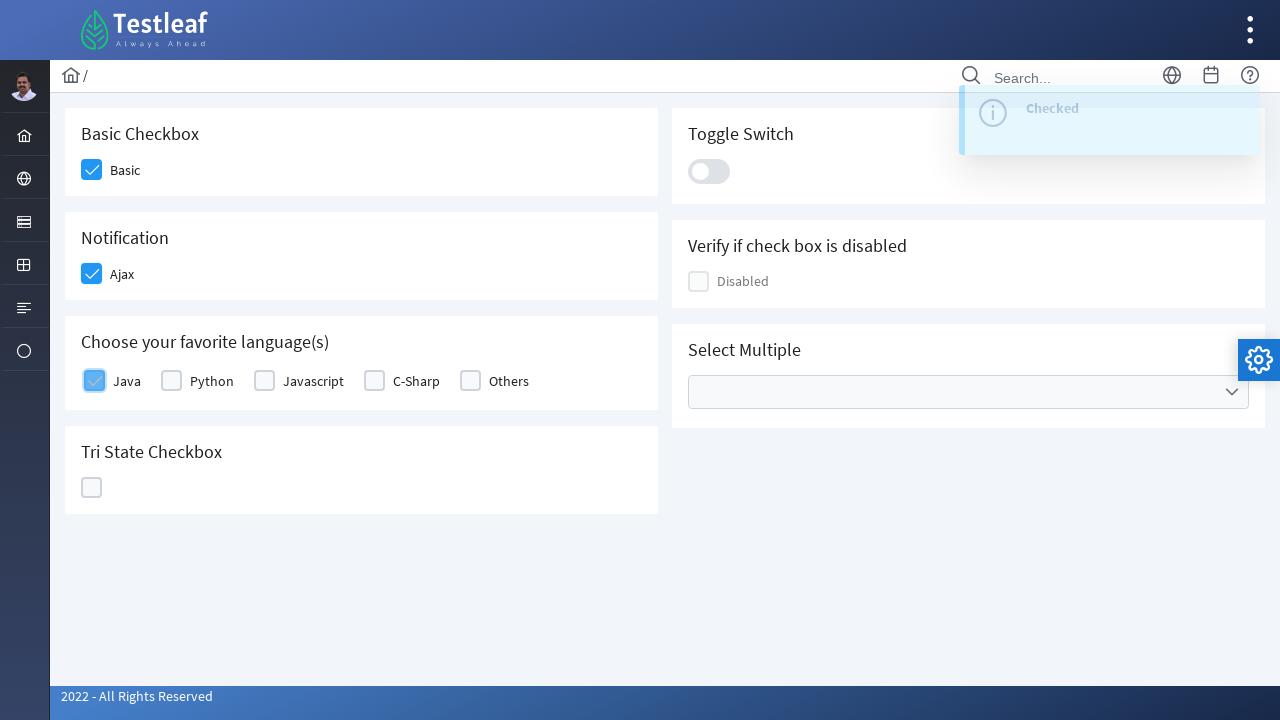

Clicked on tri-state checkbox at (92, 488) on div#j_idt87\:ajaxTriState
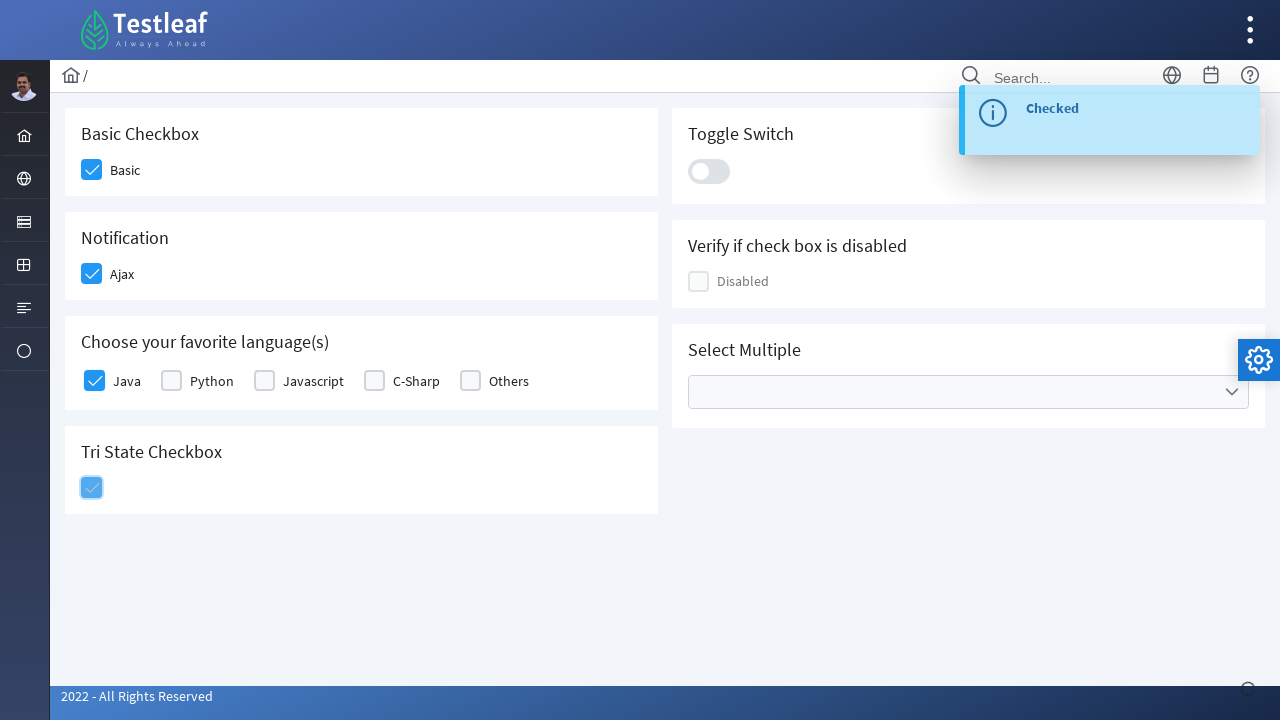

Clicked on toggle switch at (709, 171) on .ui-toggleswitch-slider
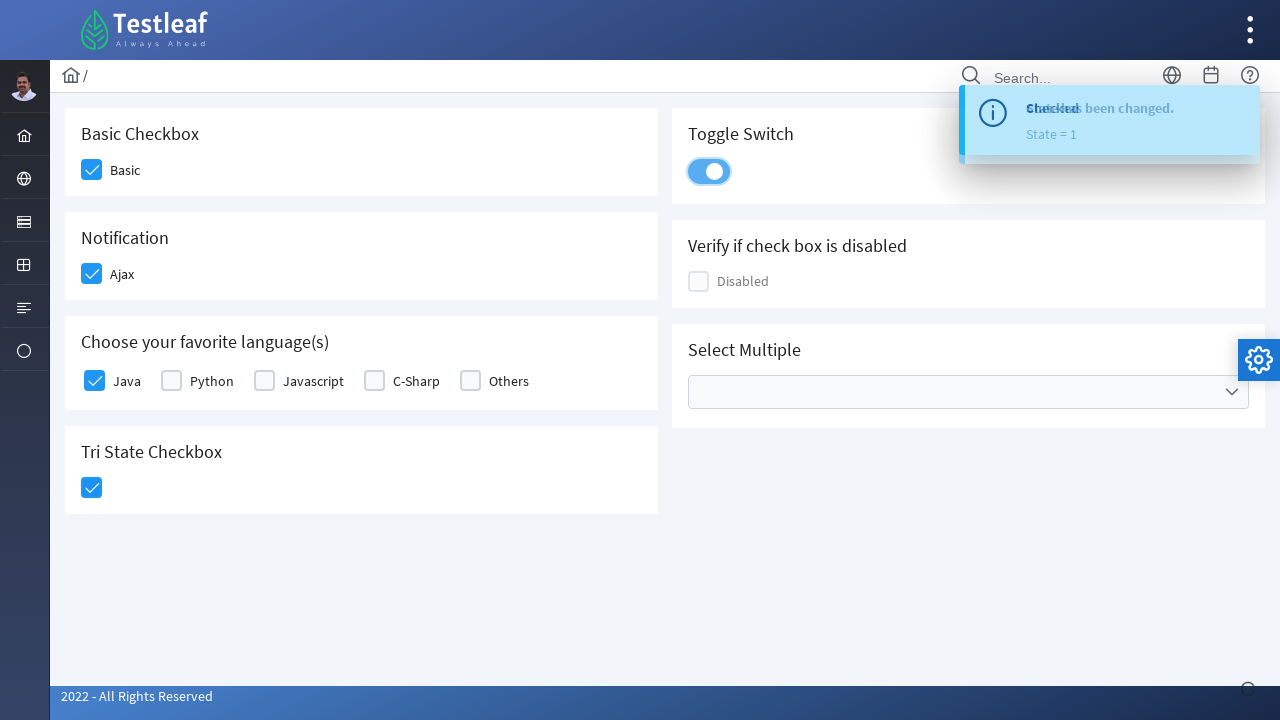

Verified disabled checkbox is visible
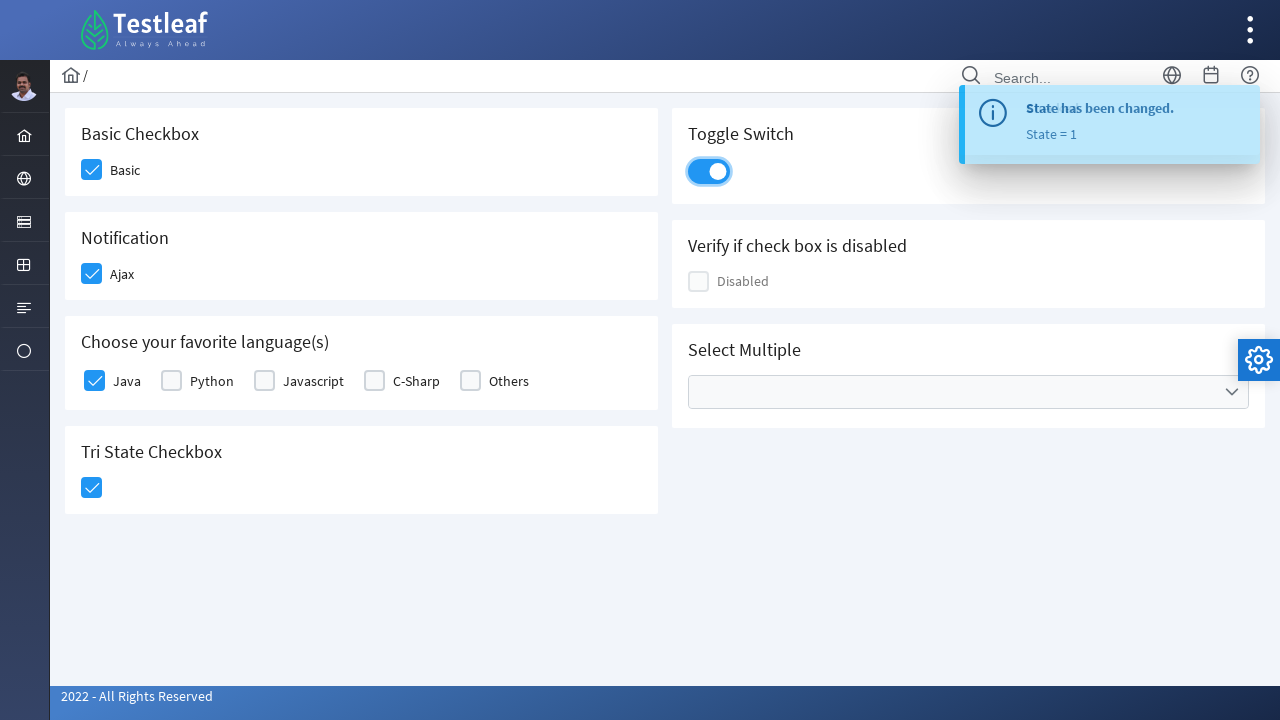

Clicked on multi-select dropdown trigger at (1232, 392) on div.ui-selectcheckboxmenu-trigger.ui-state-default.ui-corner-right
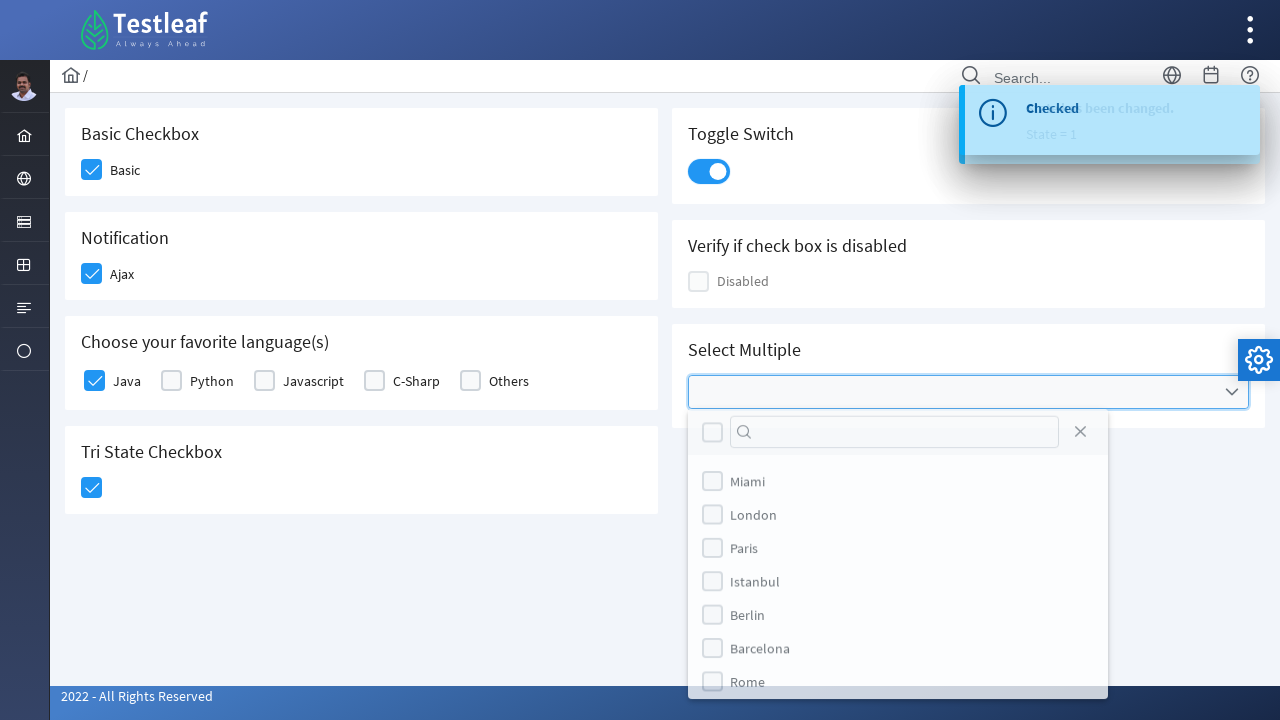

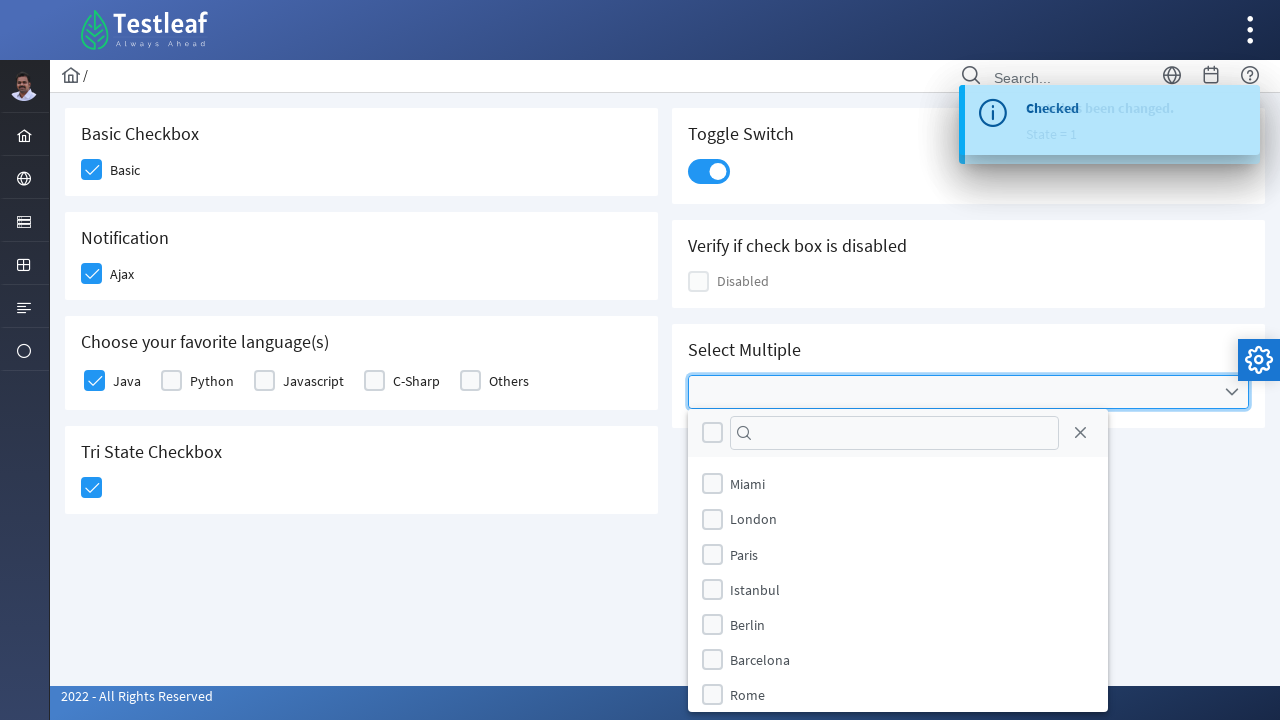